Navigates to CMS portal and clicks on the New User Registration link to access the registration page

Starting URL: https://portaldev.cms.gov/portal/

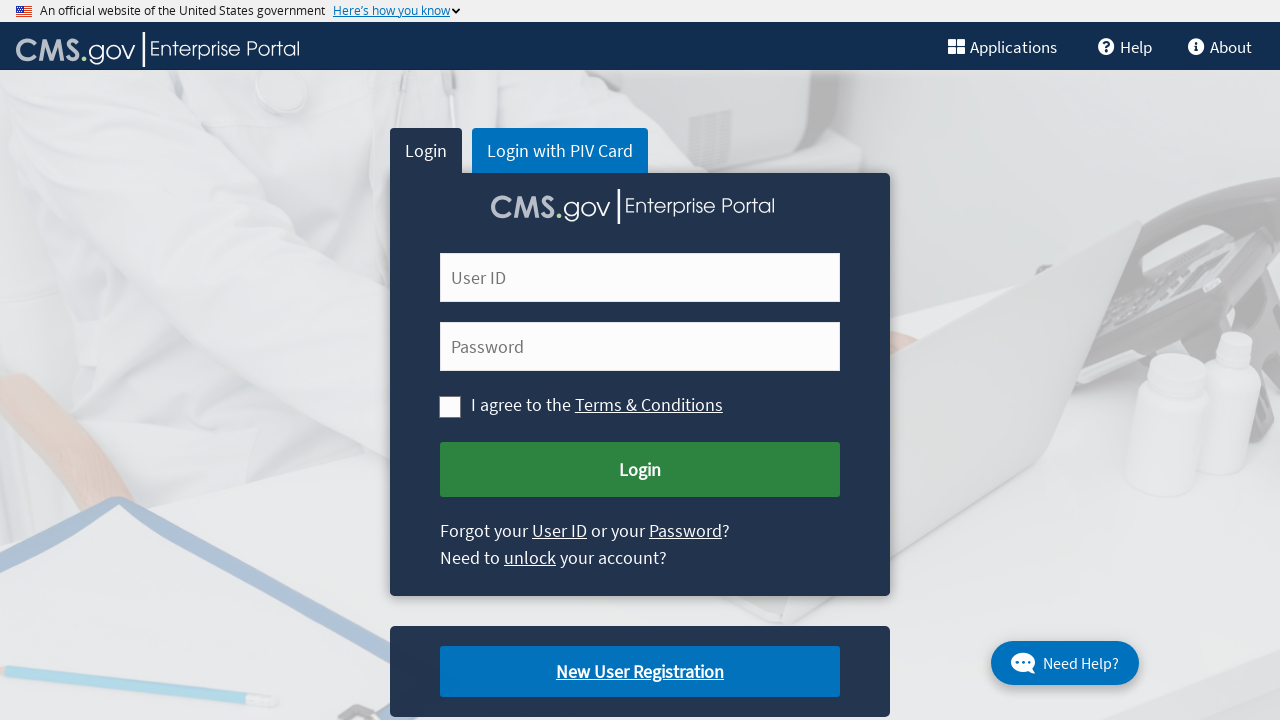

Navigated to CMS portal homepage at https://portaldev.cms.gov/portal/
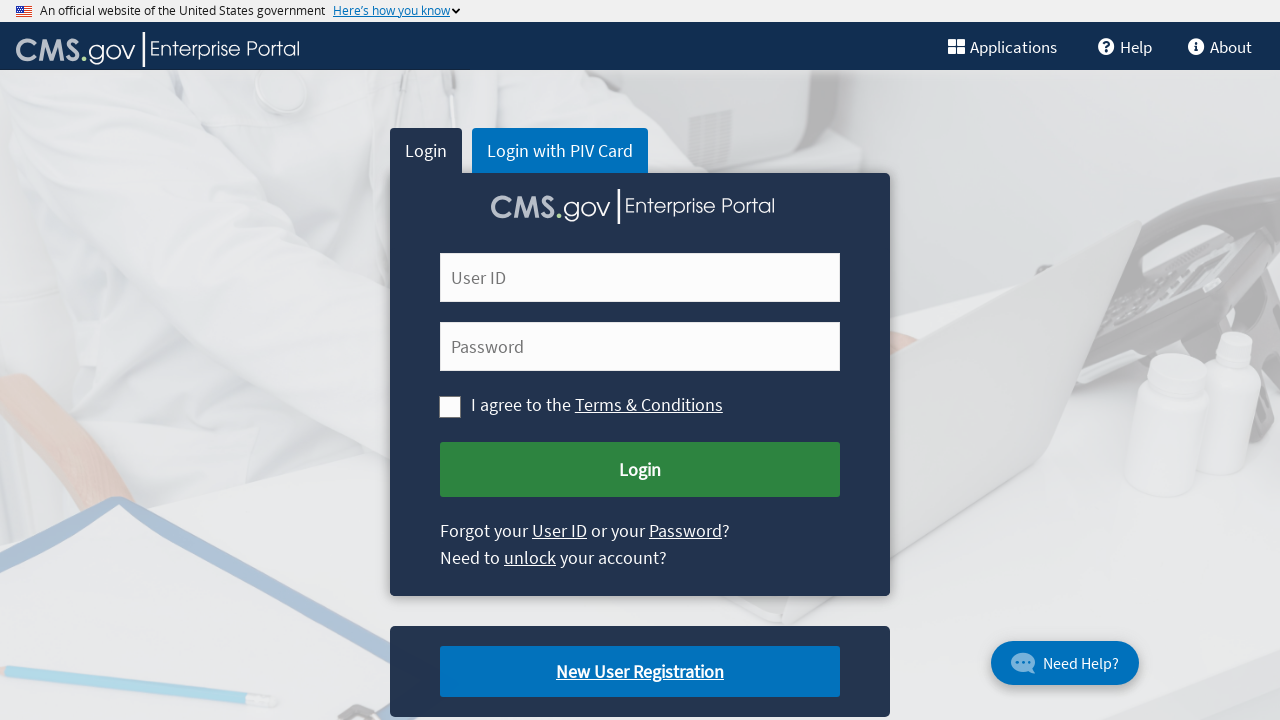

Clicked on New User Registration link at (640, 672) on a:text('New User Registration')
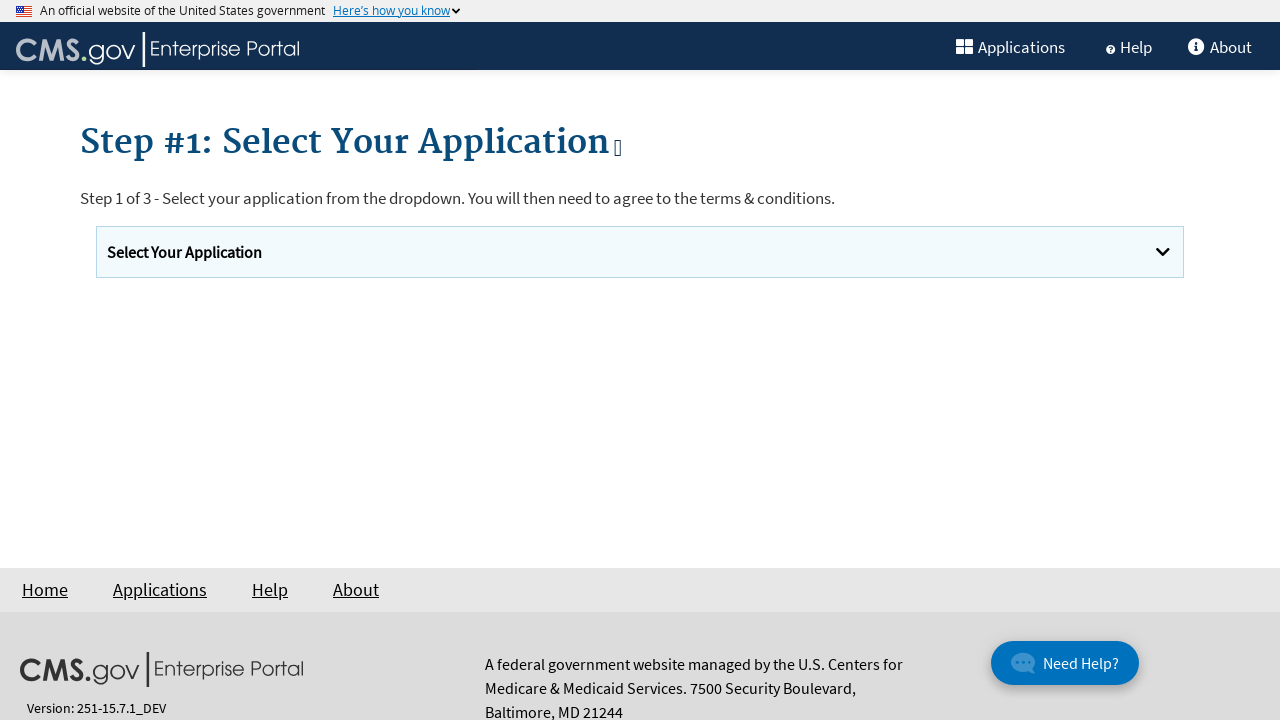

Waited for page to load and network to idle after clicking New User Registration
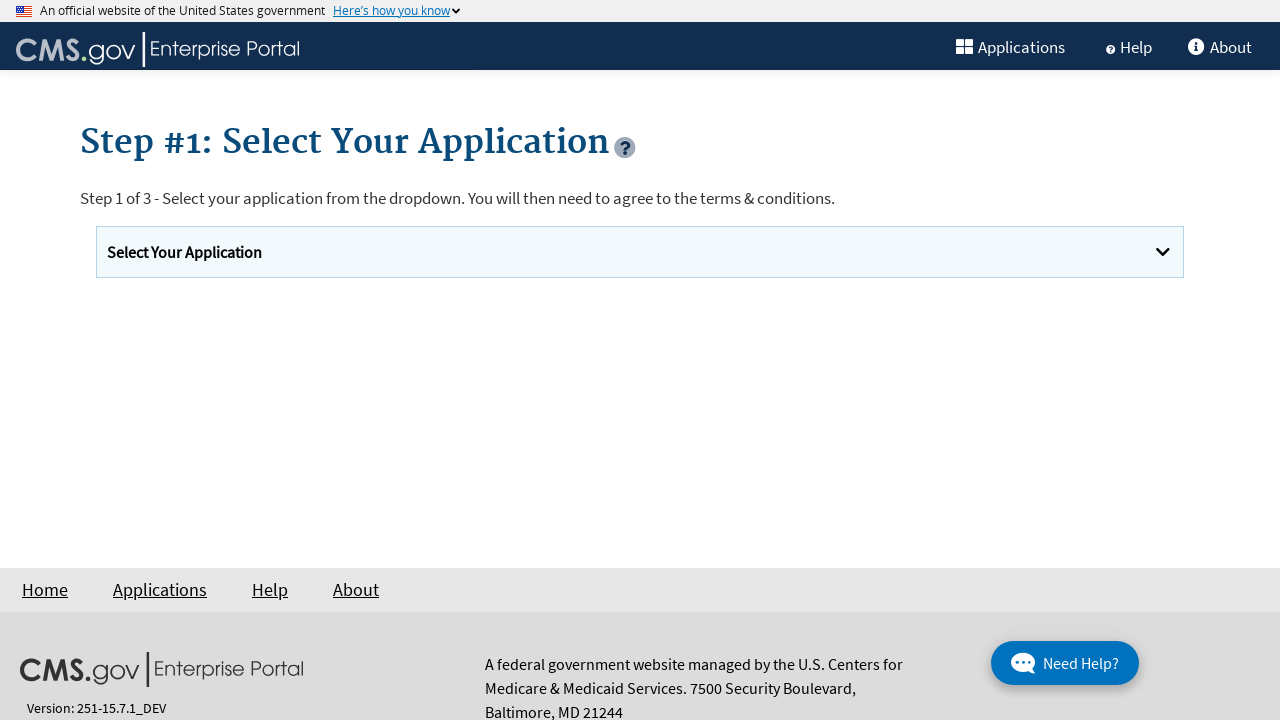

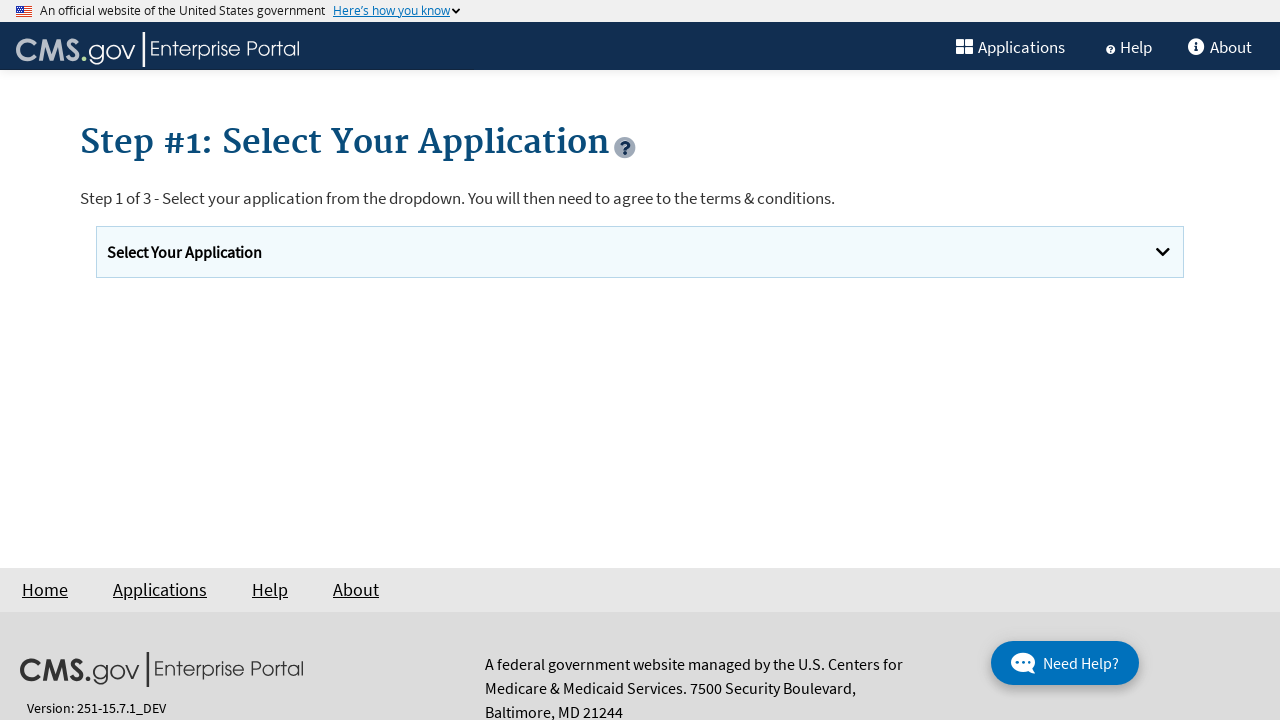